Tests sorting the Due column in ascending order on the second table using semantic class-based selectors instead of pseudo-class selectors.

Starting URL: http://the-internet.herokuapp.com/tables

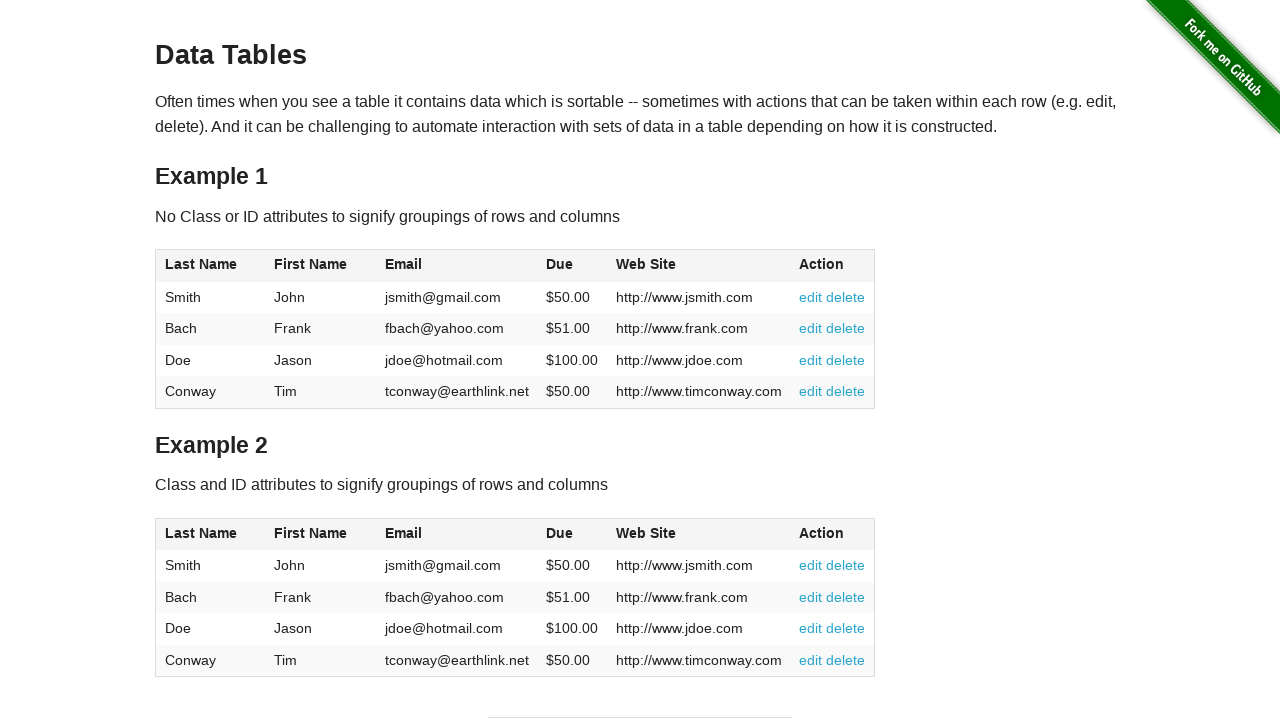

Clicked Due column header in second table using .dues class selector at (560, 533) on #table2 thead .dues
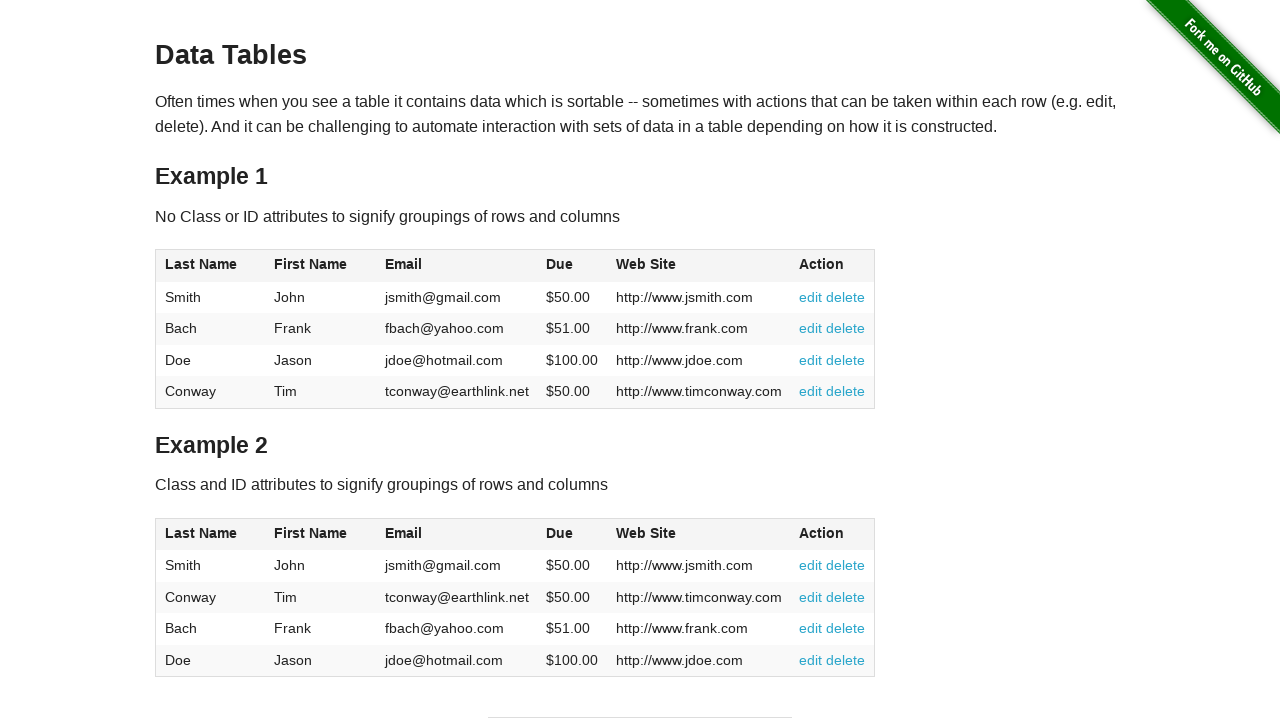

Due column data loaded in second table
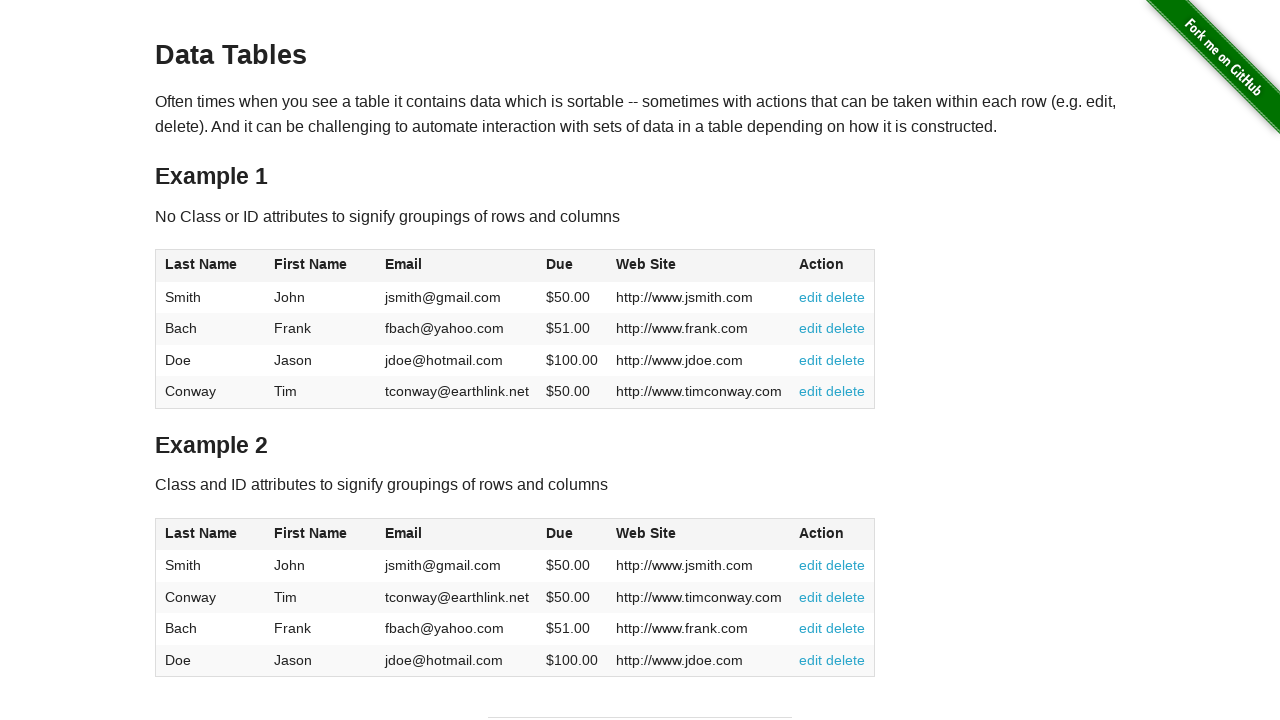

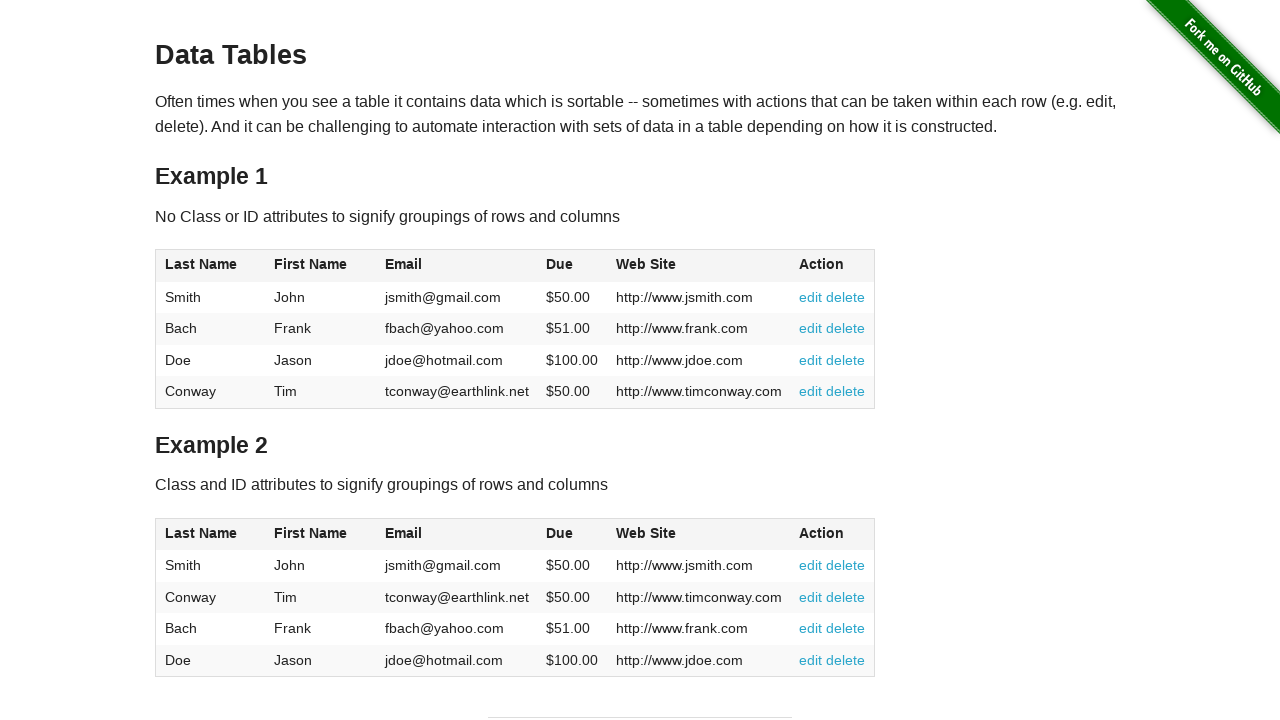